Navigates to the WebdriverIO website and retrieves the page title to verify the page loaded correctly

Starting URL: https://webdriver.io

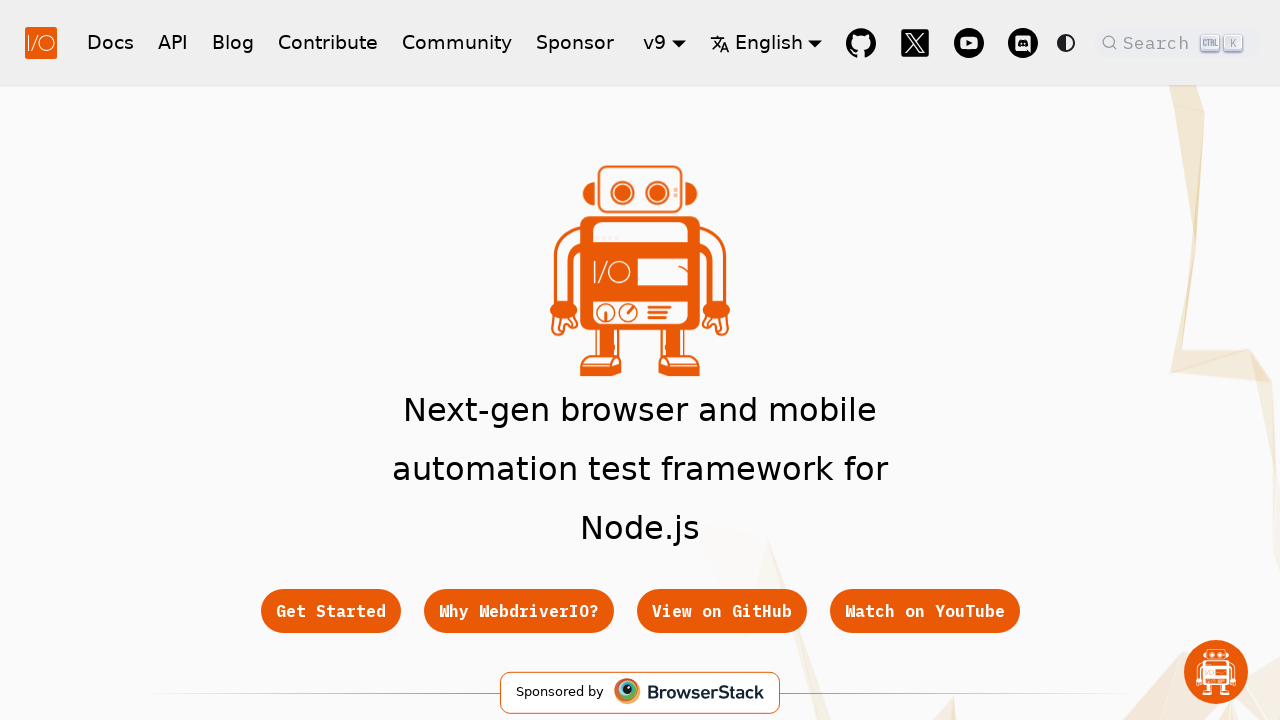

Waited for page DOM to finish loading
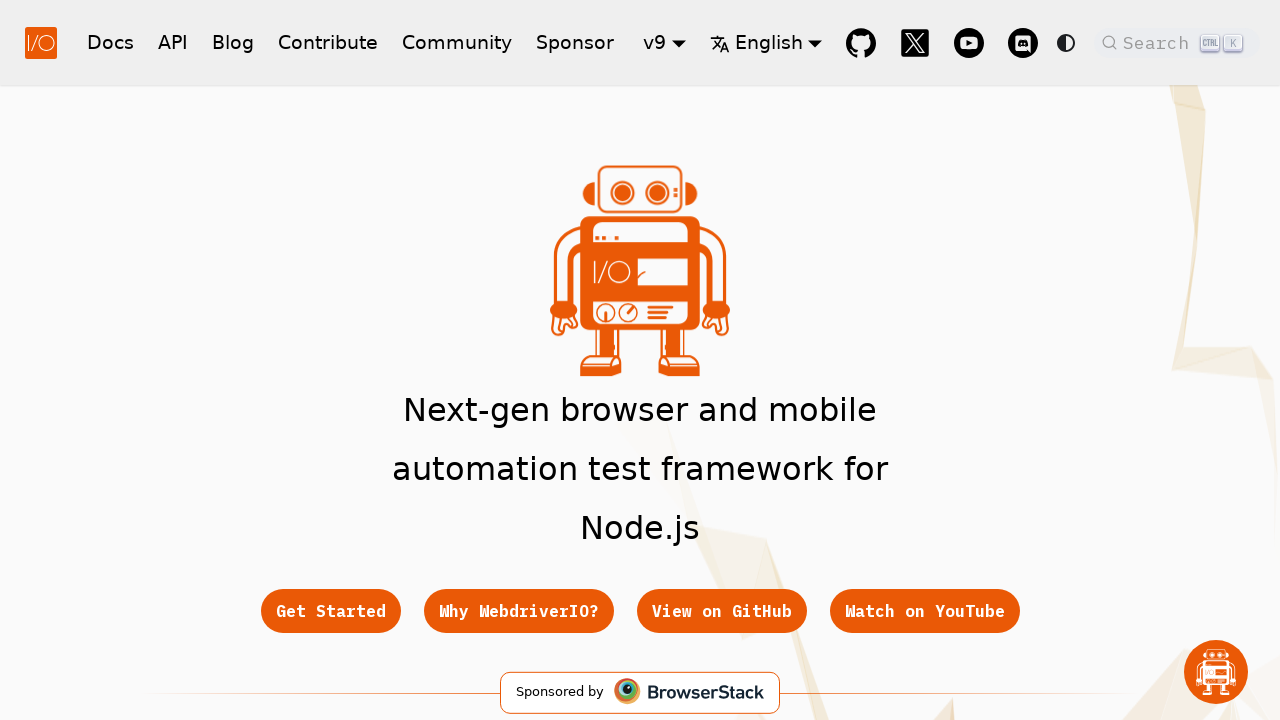

Retrieved page title: WebdriverIO · Next-gen browser and mobile automation test framework for Node.js | WebdriverIO
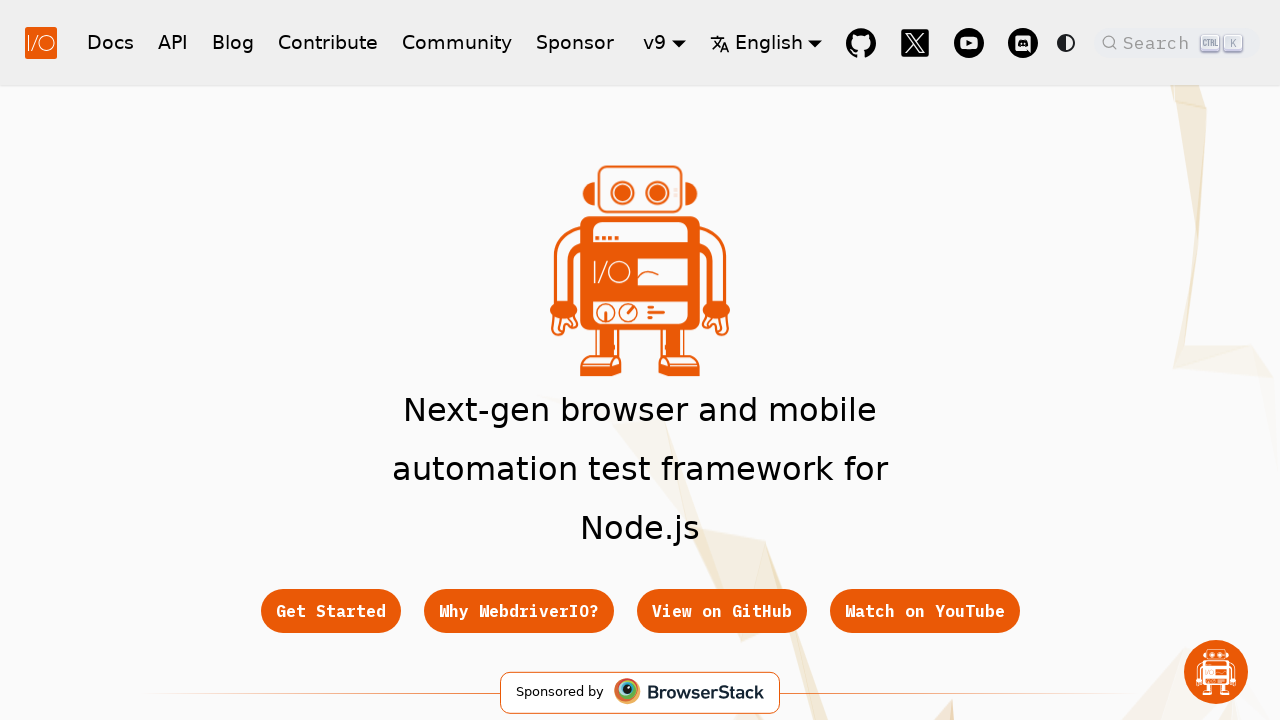

Printed page title to console
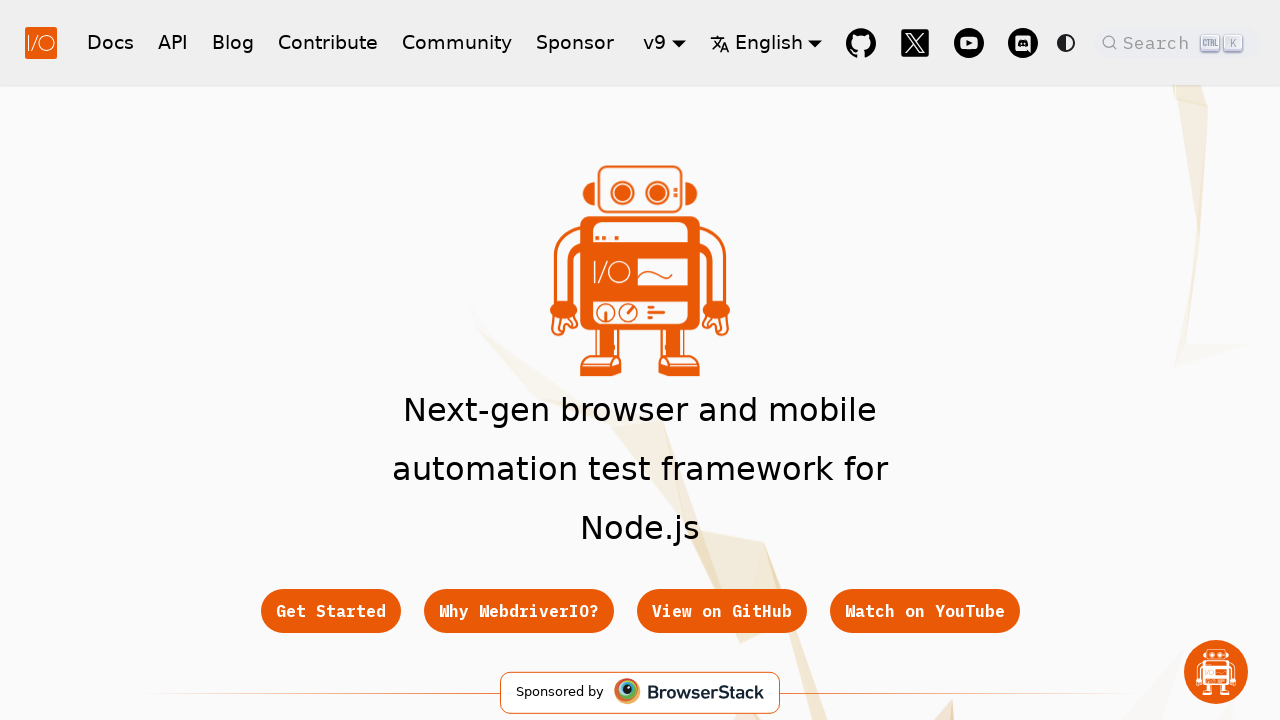

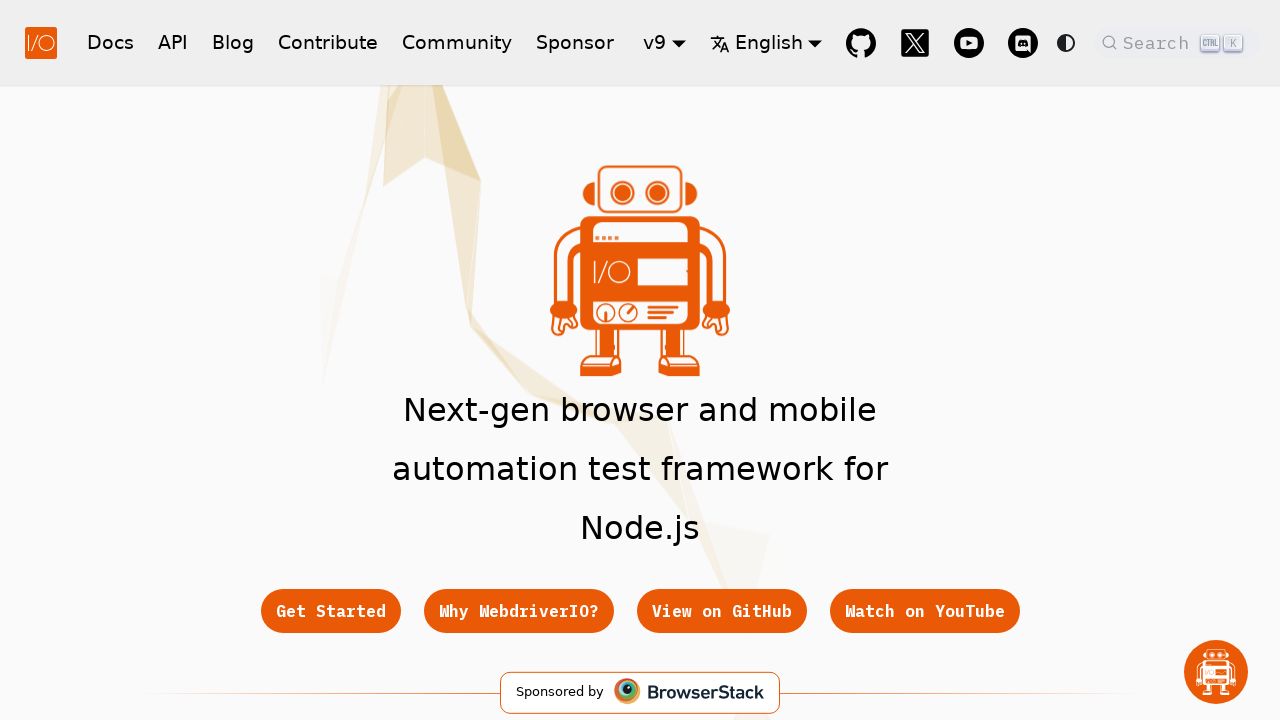